Navigates to Axis Bank homepage and verifies the page loads by checking the page title

Starting URL: https://www.axisbank.com/

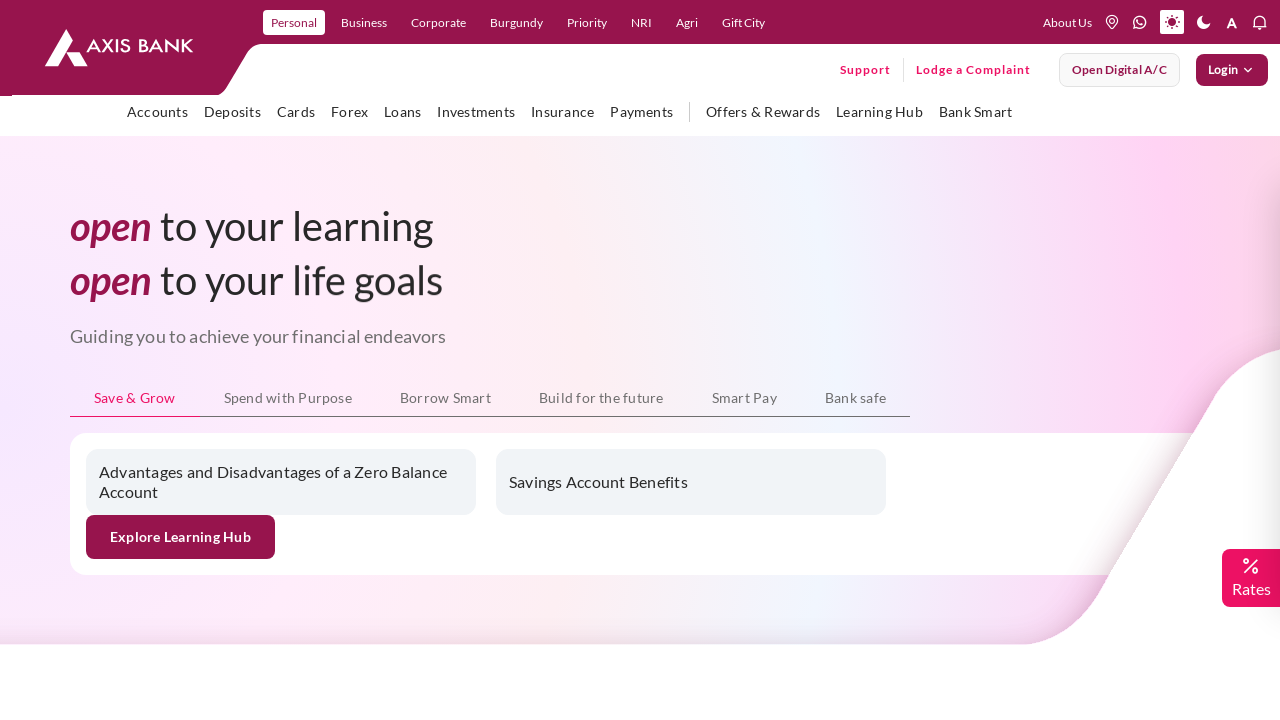

Waited for page to reach domcontentloaded state
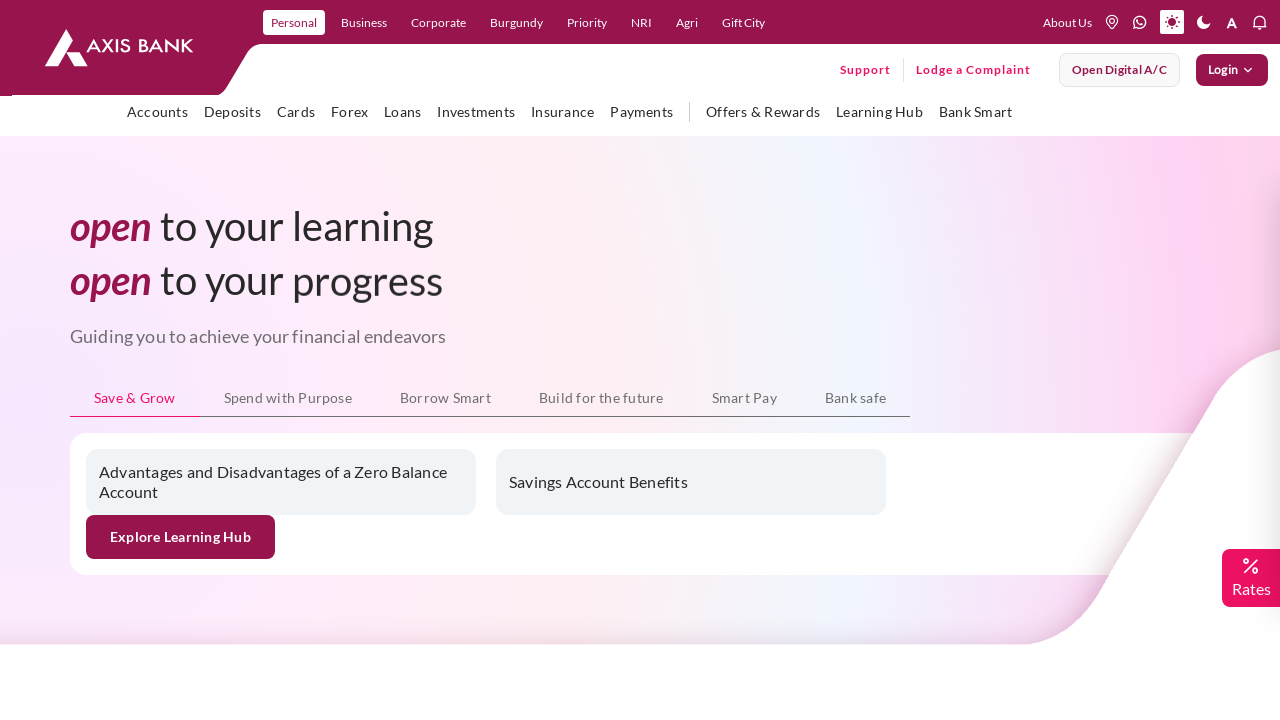

Retrieved page title: Personal Banking | Internet Banking | Corporate, NRI Banking Services Online - Axis Bank
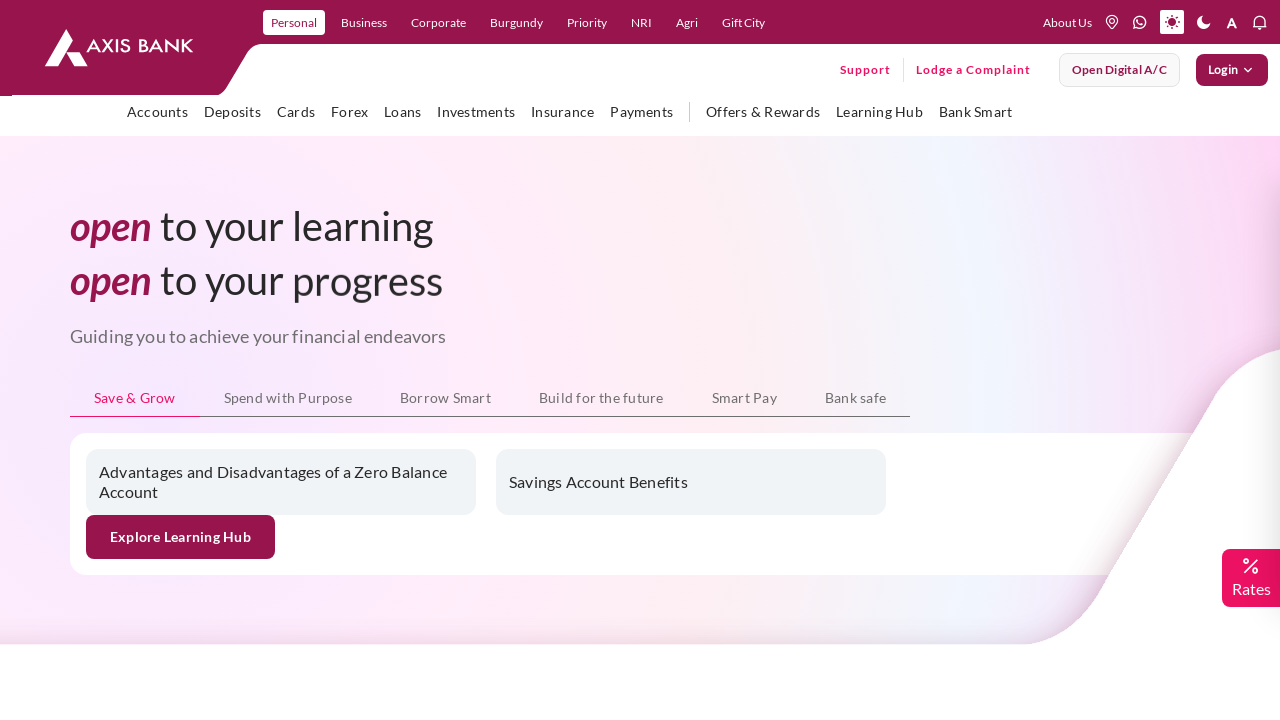

Printed page title to console
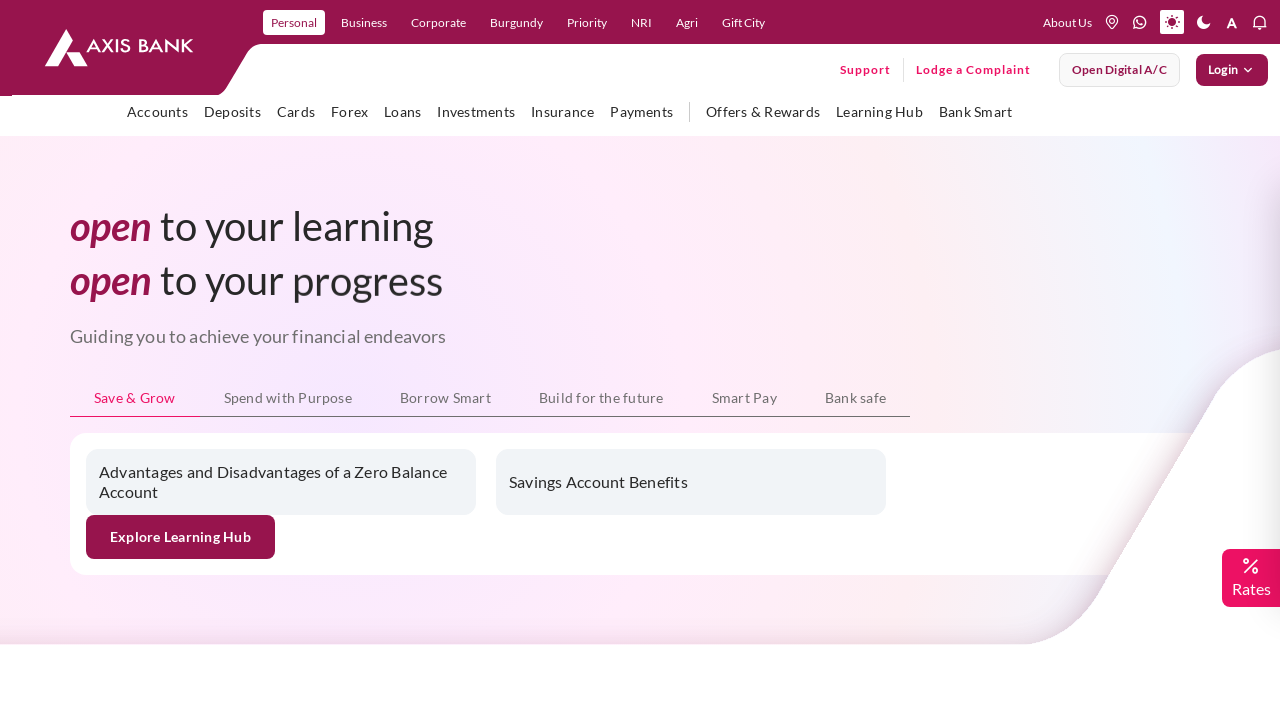

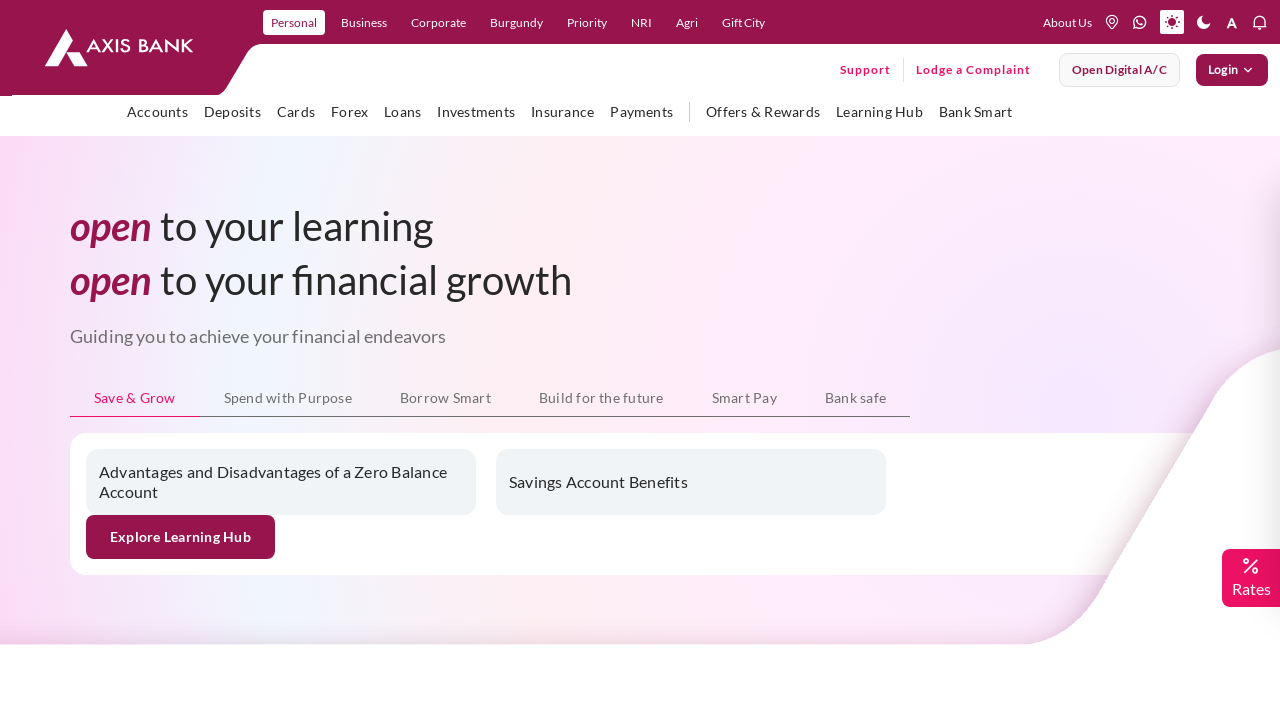